Tests generating tasks and selecting matching values from dropdowns in a table based on first letter hints

Starting URL: https://obstaclecourse.tricentis.com/Obstacles/14090

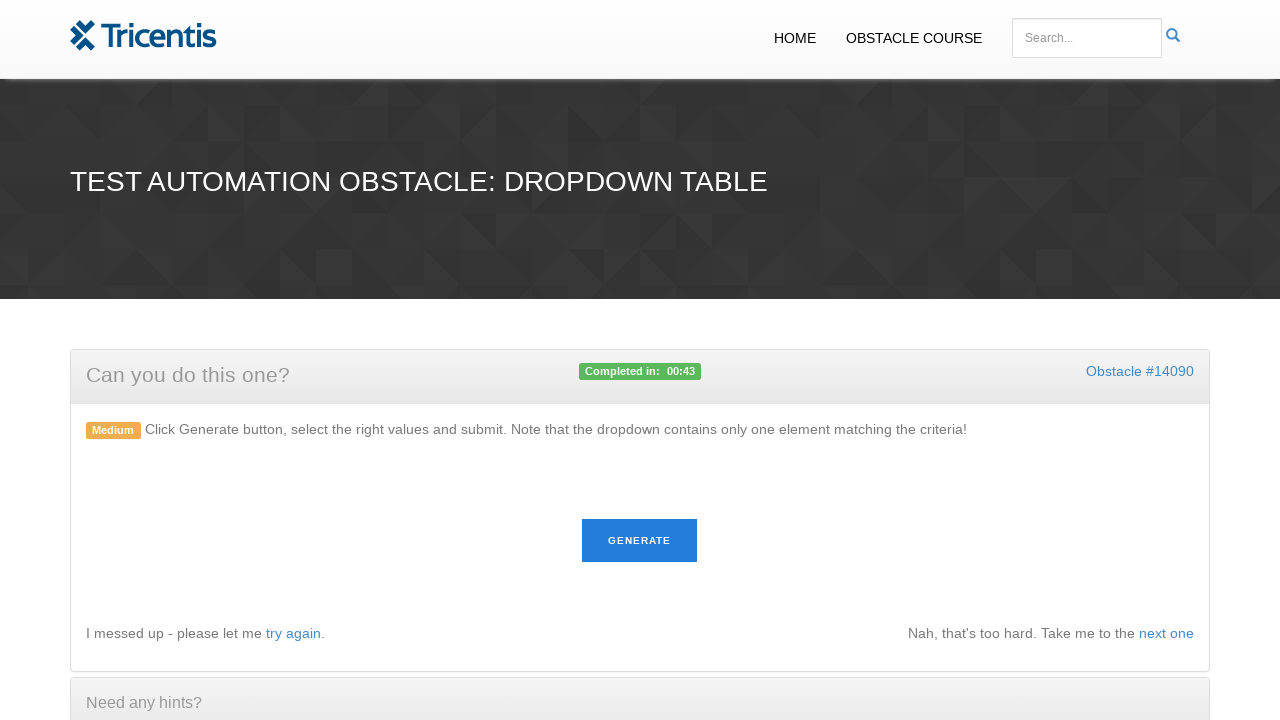

Clicked generate button to create tasks at (640, 541) on #generate
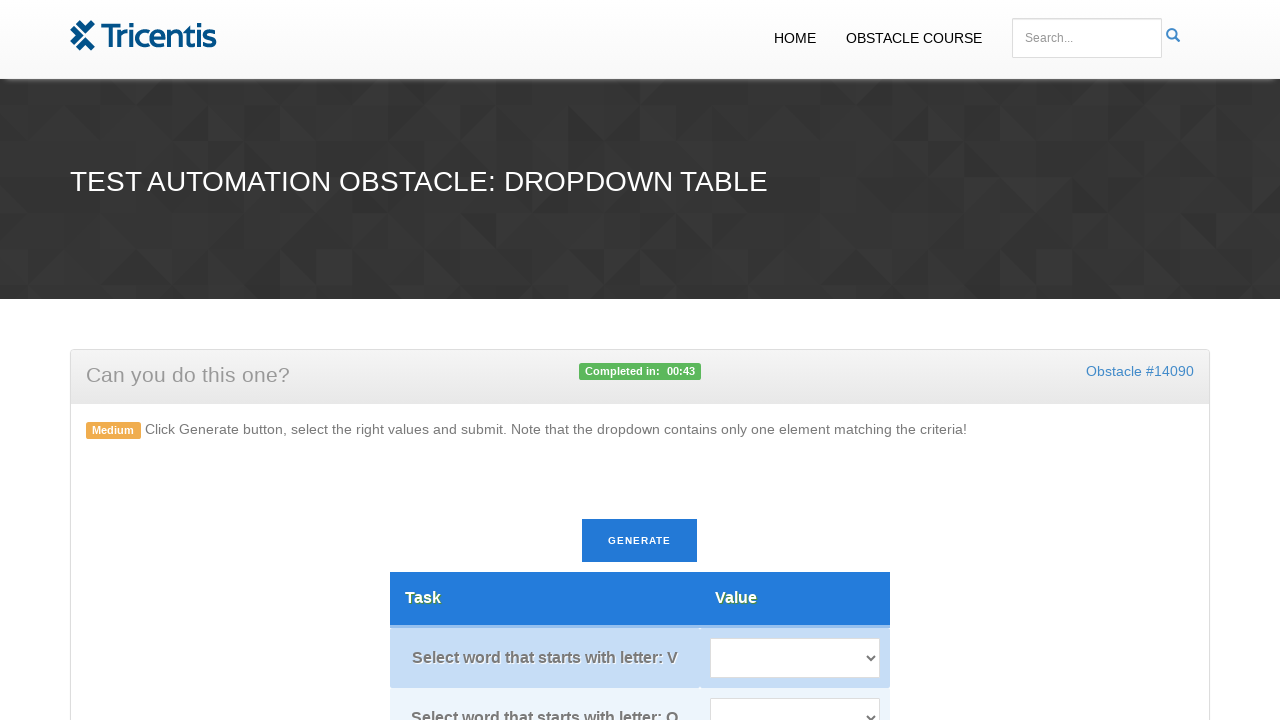

Tasks loaded in the table
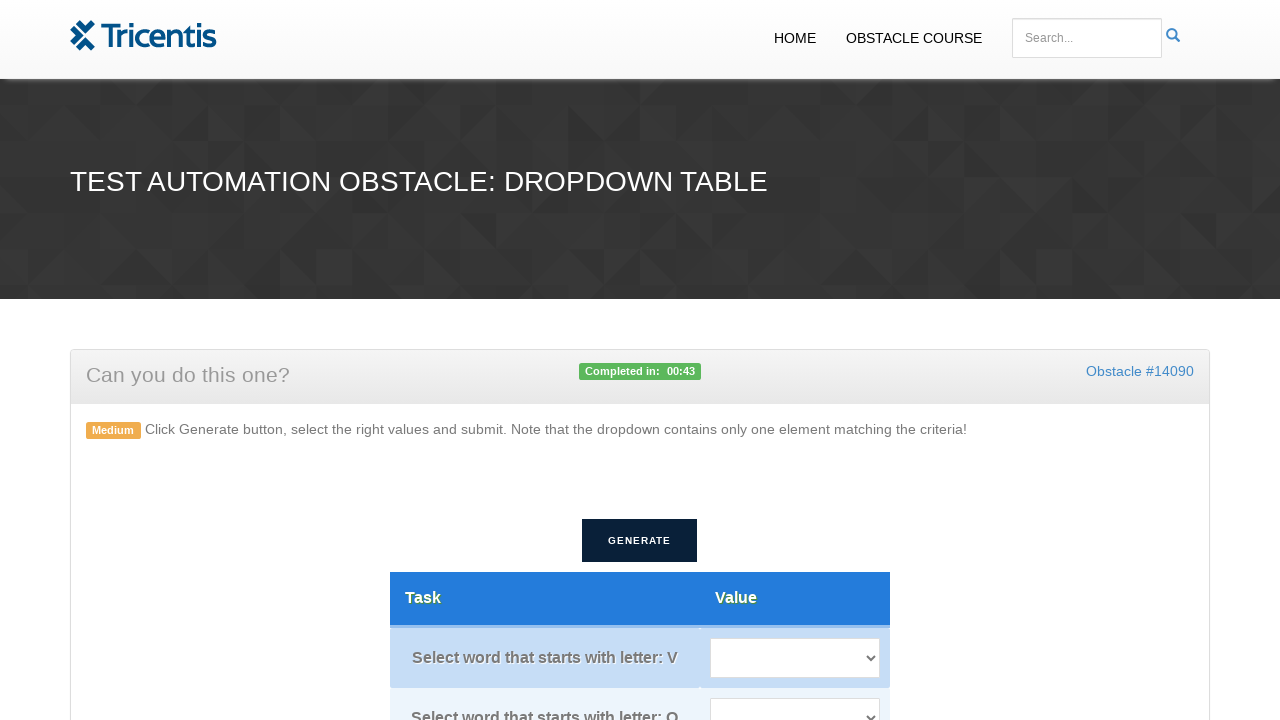

Retrieved 5 tasks and 5 dropdown selectors
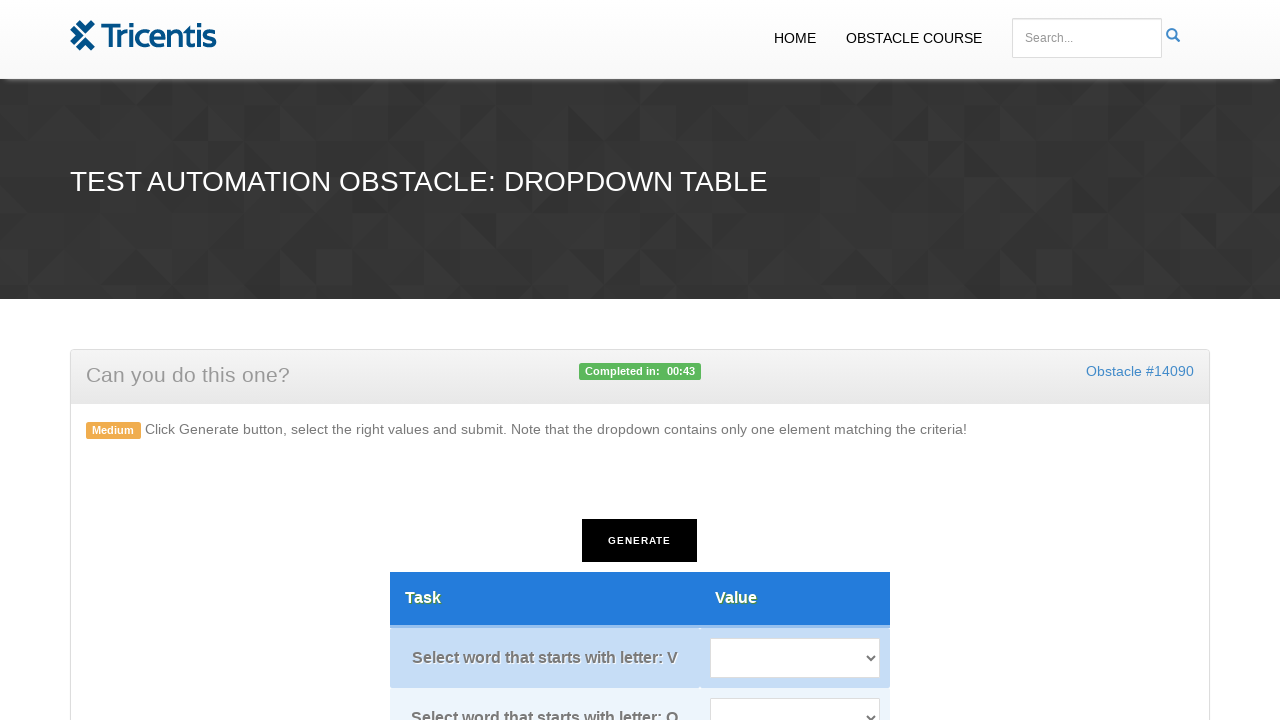

Selected 'Vienna' from dropdown 1 based on first letter hint 'V' on select.tableselect.value >> nth=0
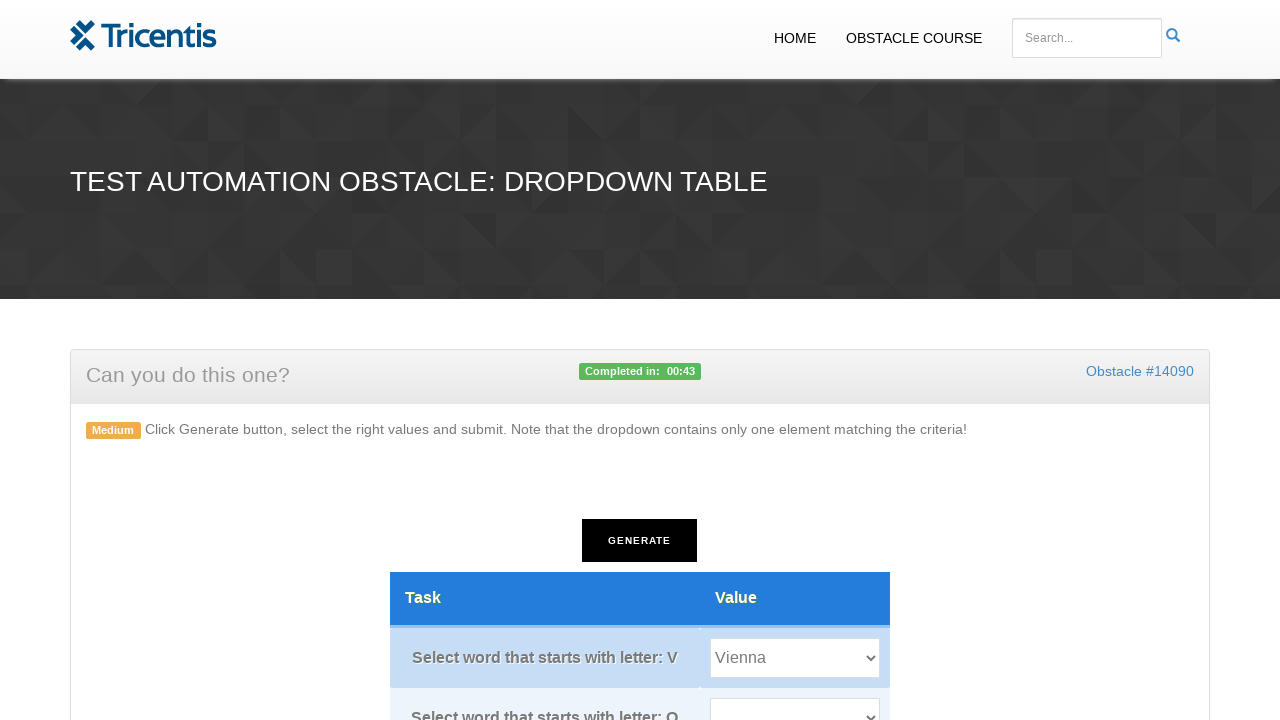

Selected 'Obstacle Course' from dropdown 2 based on first letter hint 'O' on select.tableselect.value >> nth=1
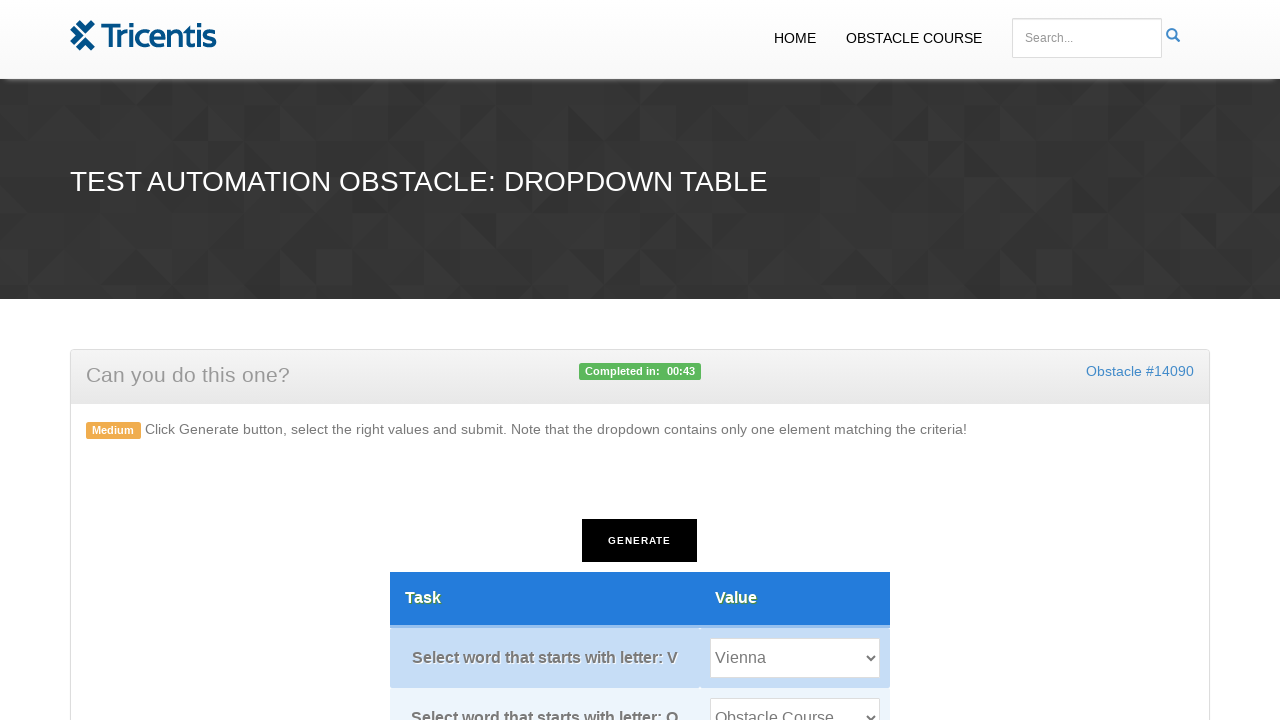

Selected 'Accelerate' from dropdown 3 based on first letter hint 'A' on select.tableselect.value >> nth=2
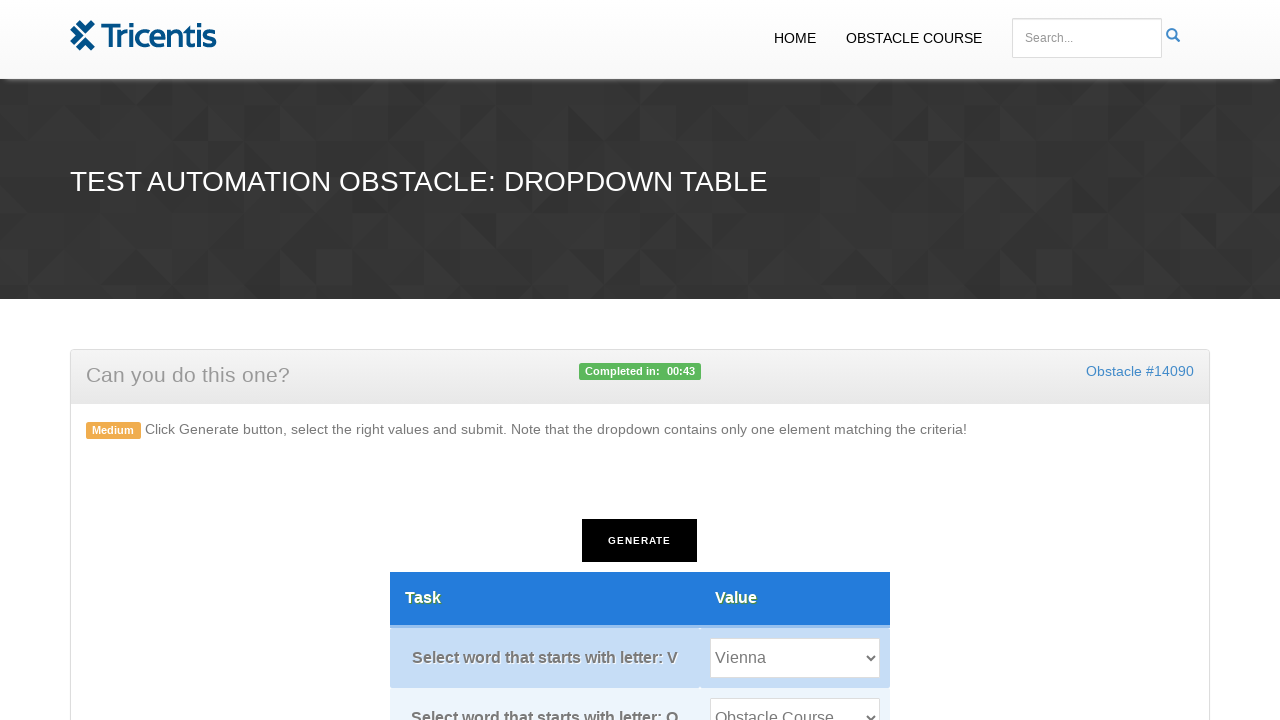

Selected 'WebDriver' from dropdown 4 based on first letter hint 'W' on select.tableselect.value >> nth=3
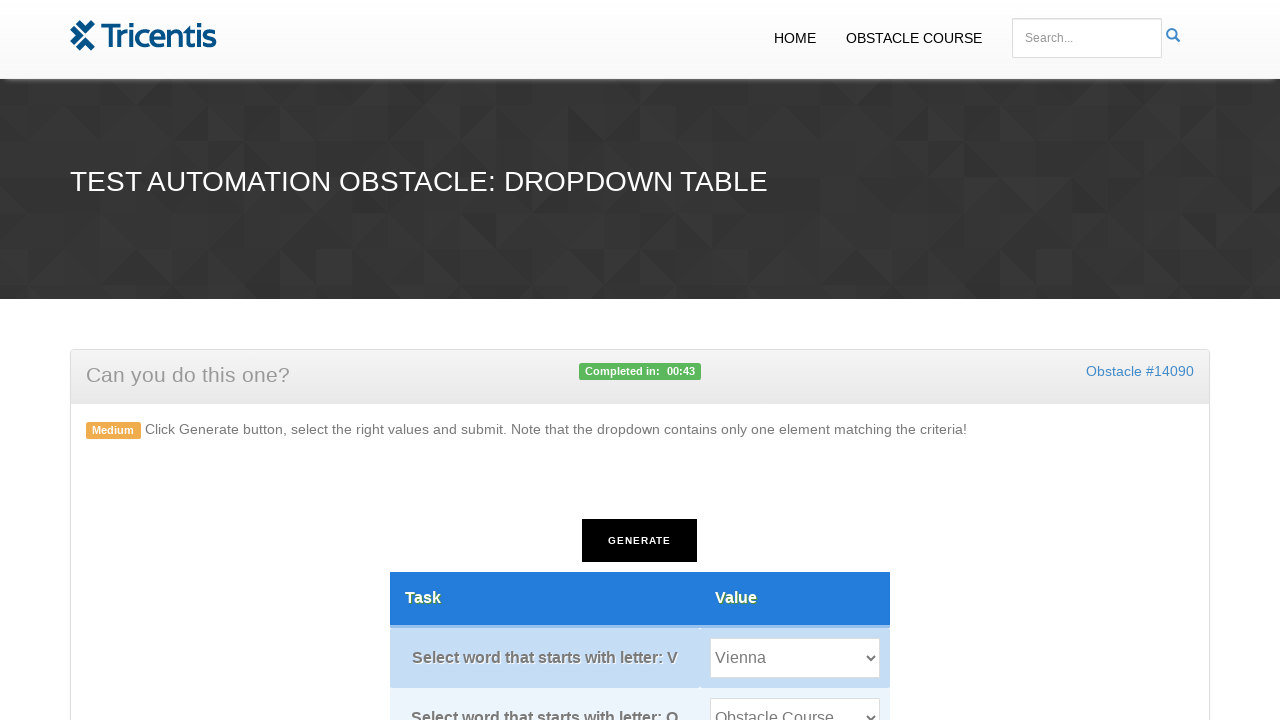

Selected 'Recorder' from dropdown 5 based on first letter hint 'R' on select.tableselect.value >> nth=4
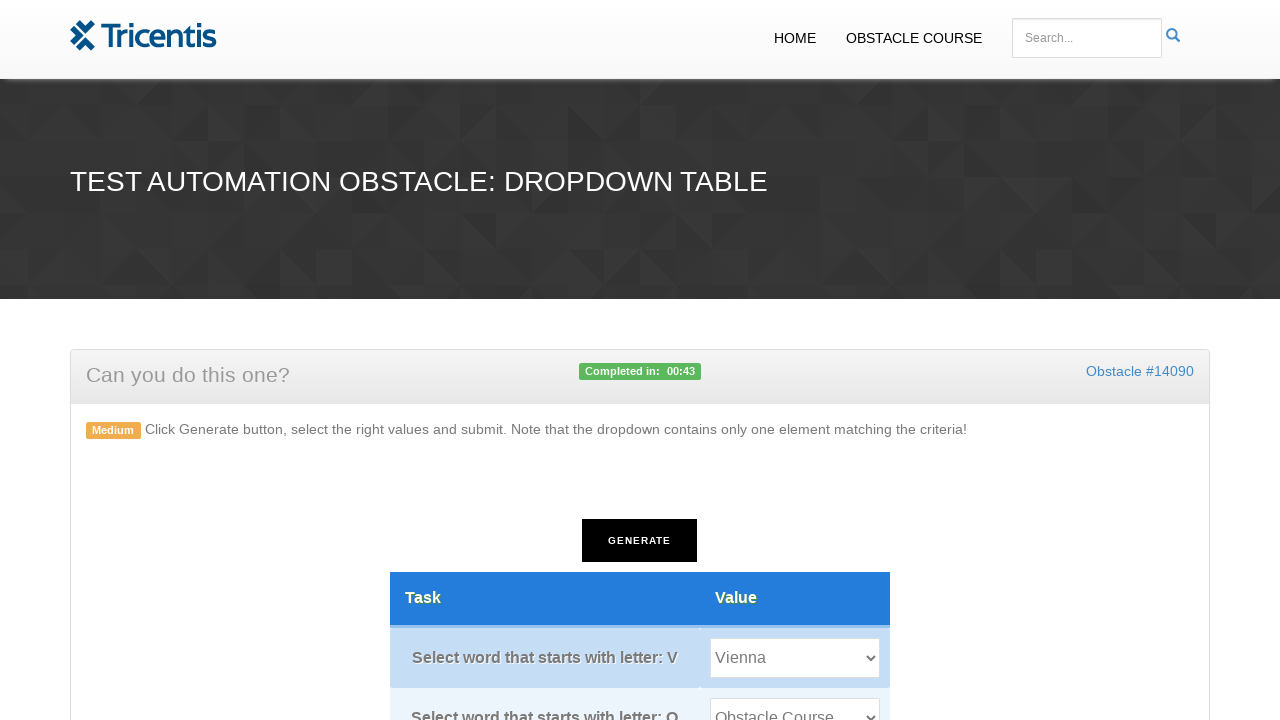

Clicked submit button to complete the task at (640, 360) on #submit
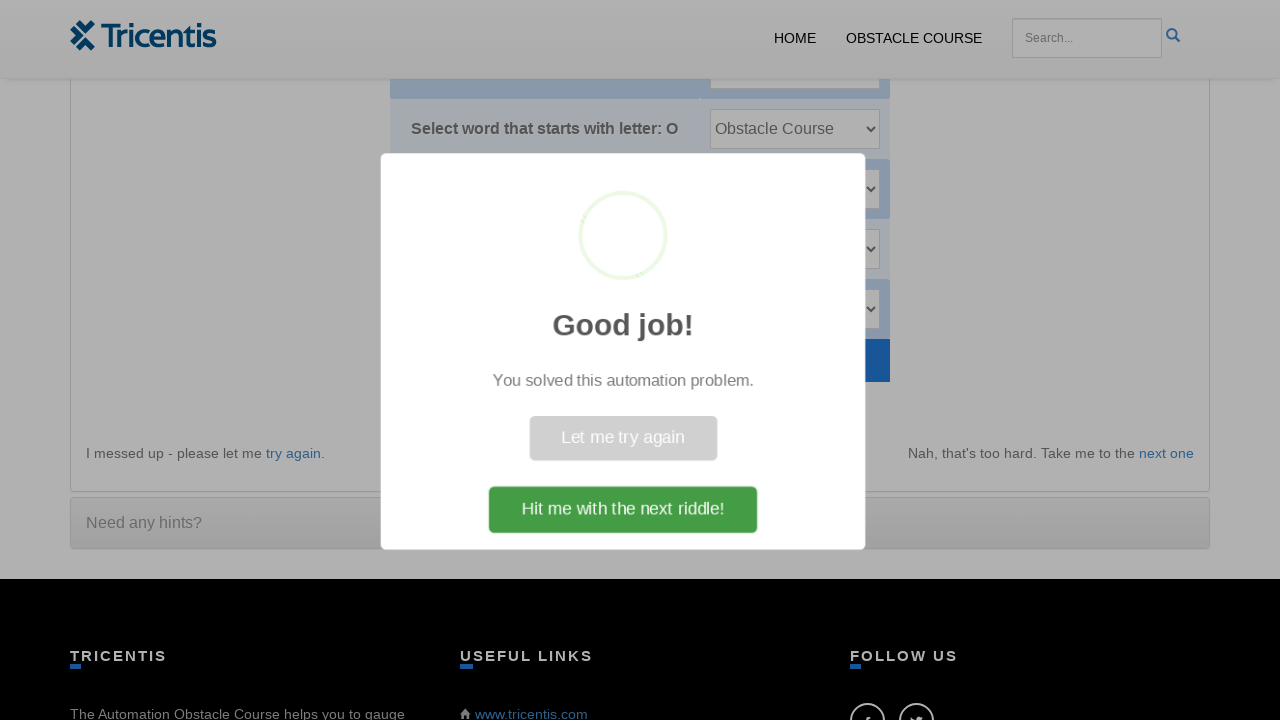

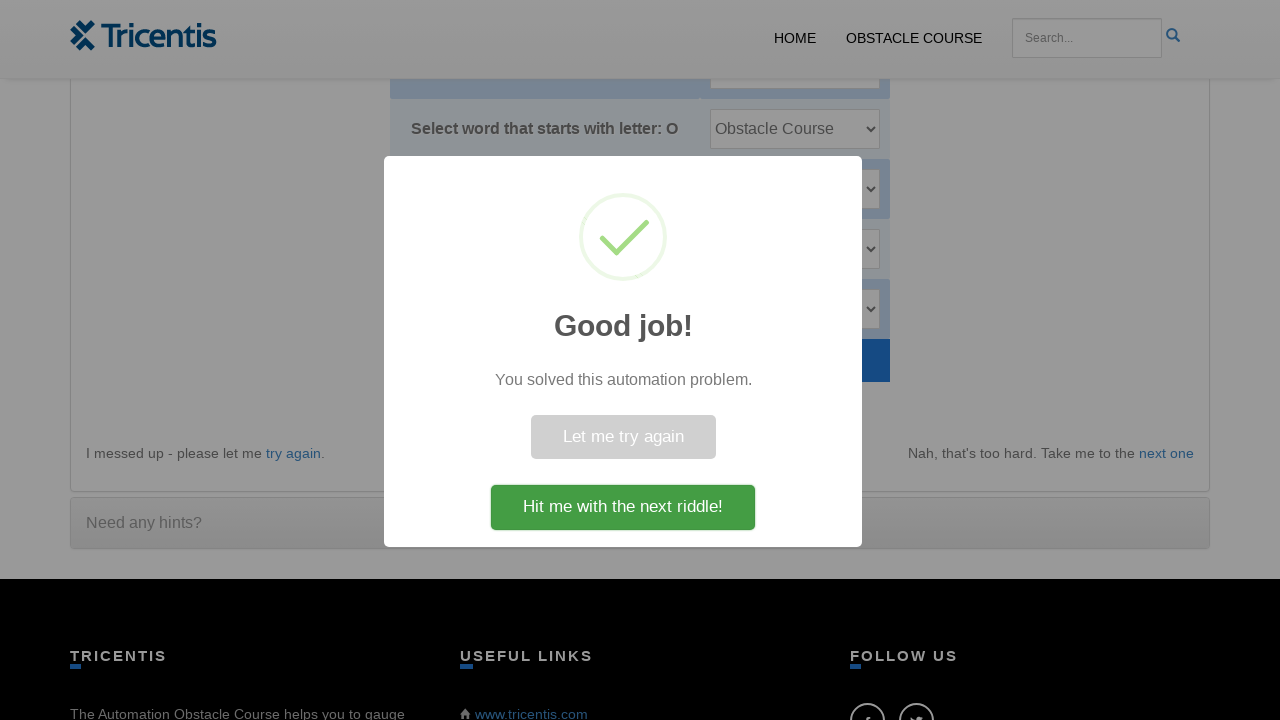